Simple browser automation test that navigates to Flipkart's homepage and verifies the page loads successfully.

Starting URL: https://www.flipkart.com

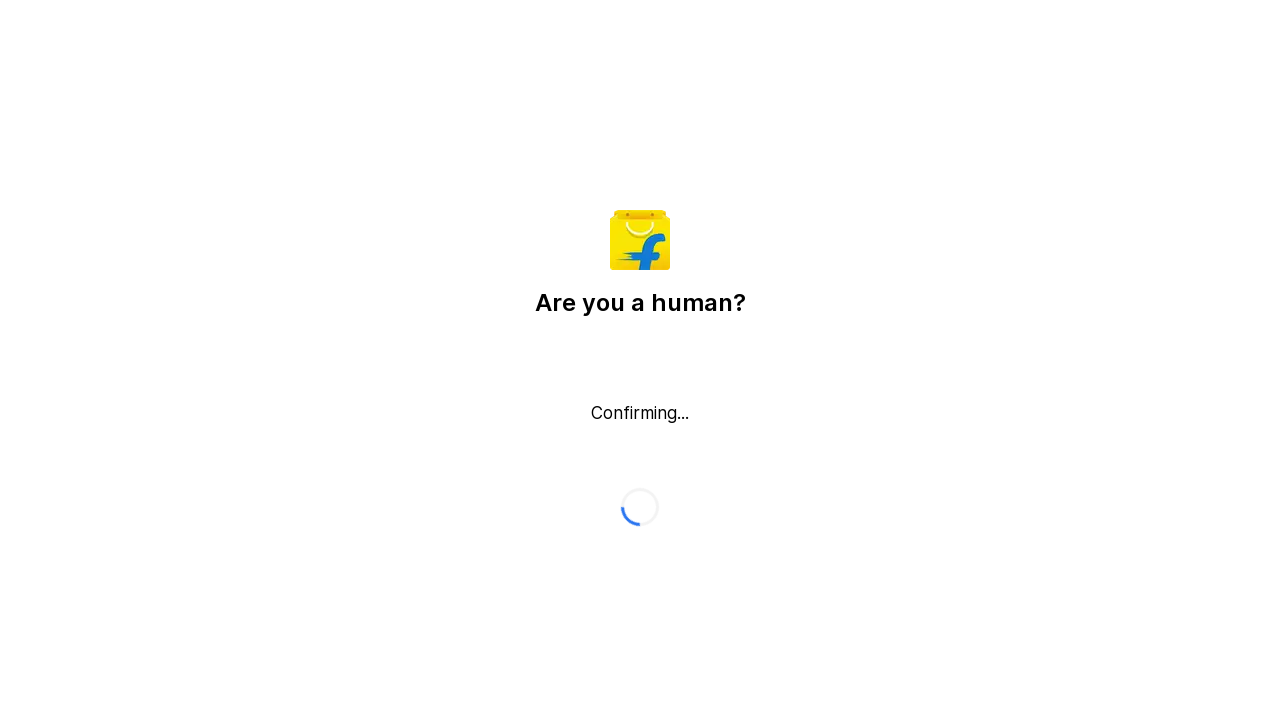

Waited for page DOM content to load
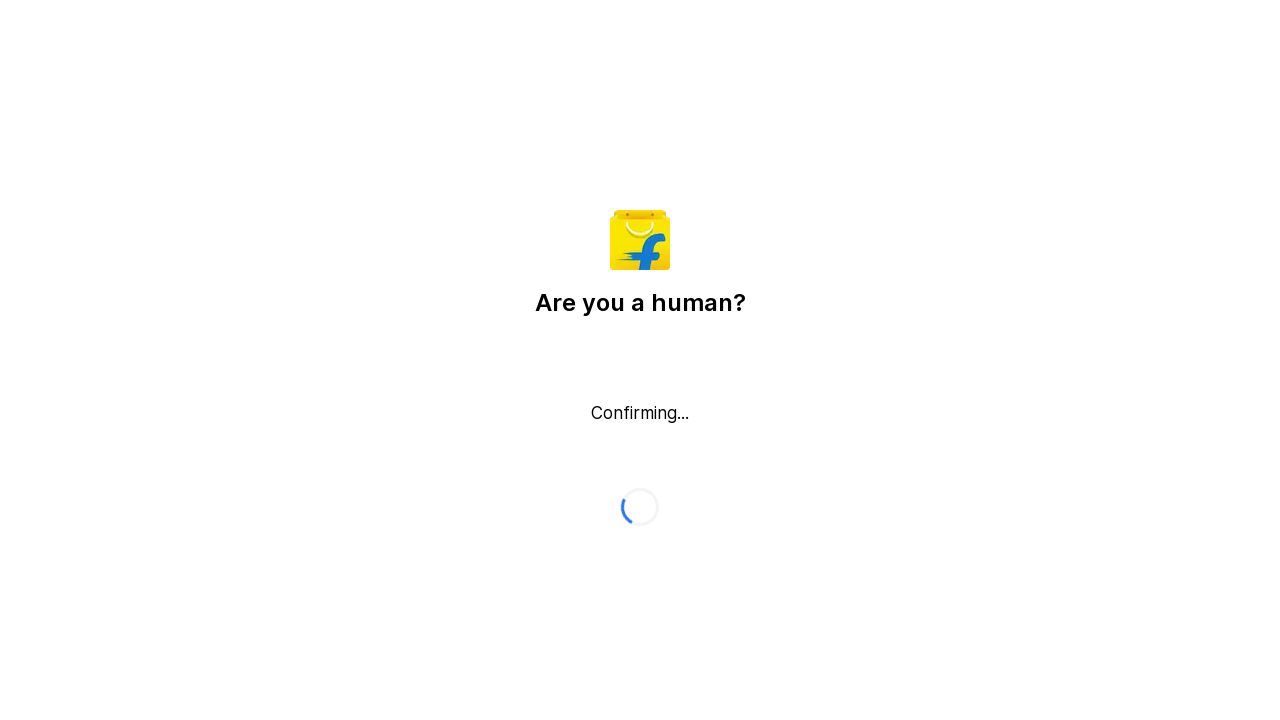

Verified main body element is present on Flipkart homepage
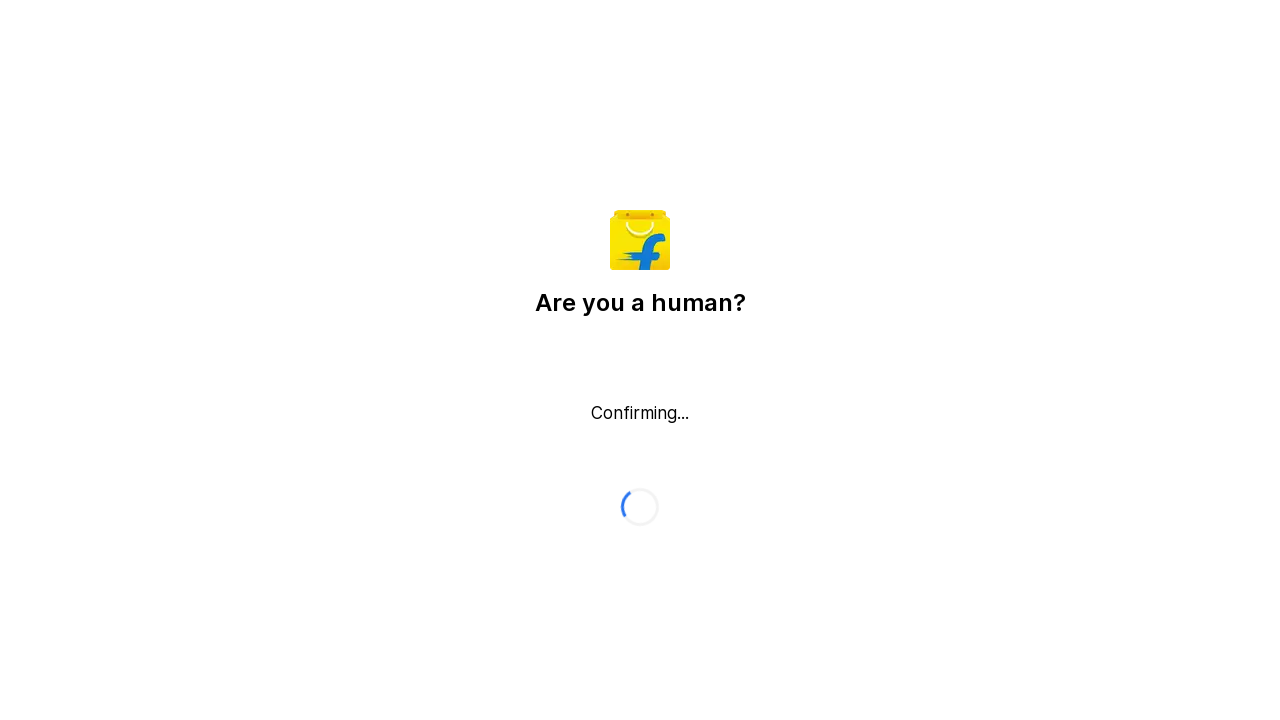

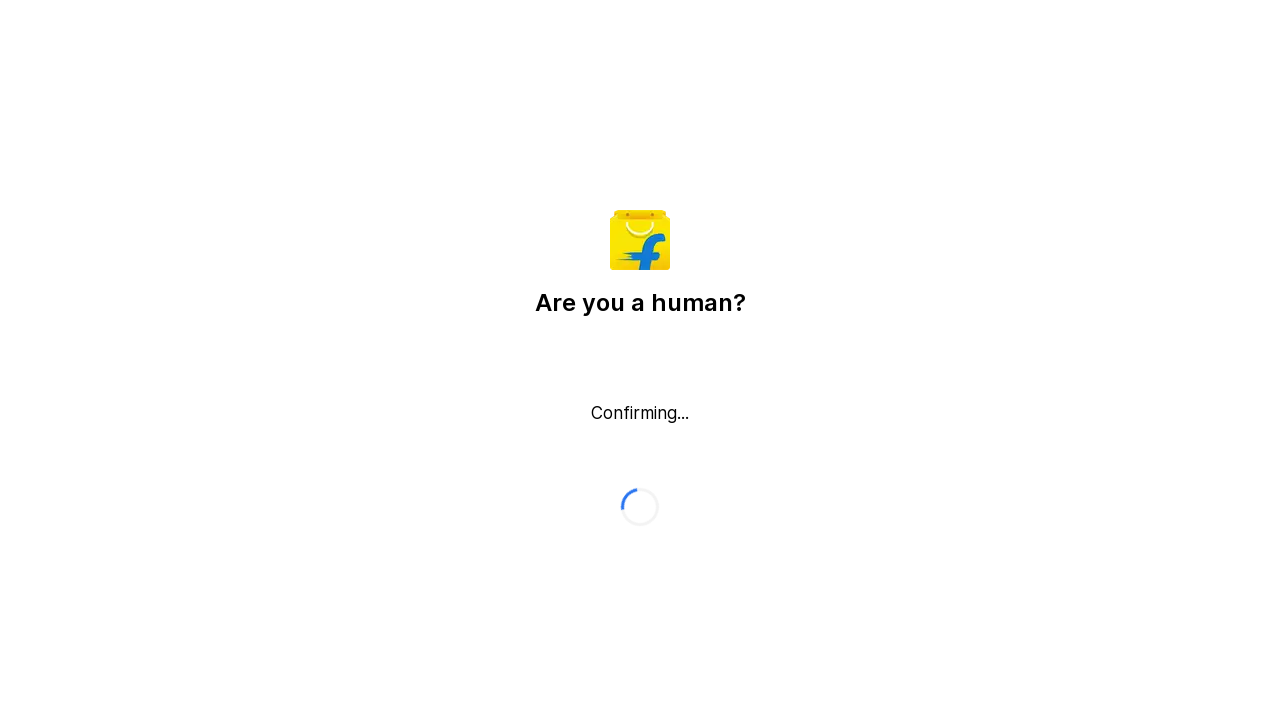